Verifies the insurance blocks are present and properly rendered on mobile viewport

Starting URL: https://polis812.github.io/vacuu/

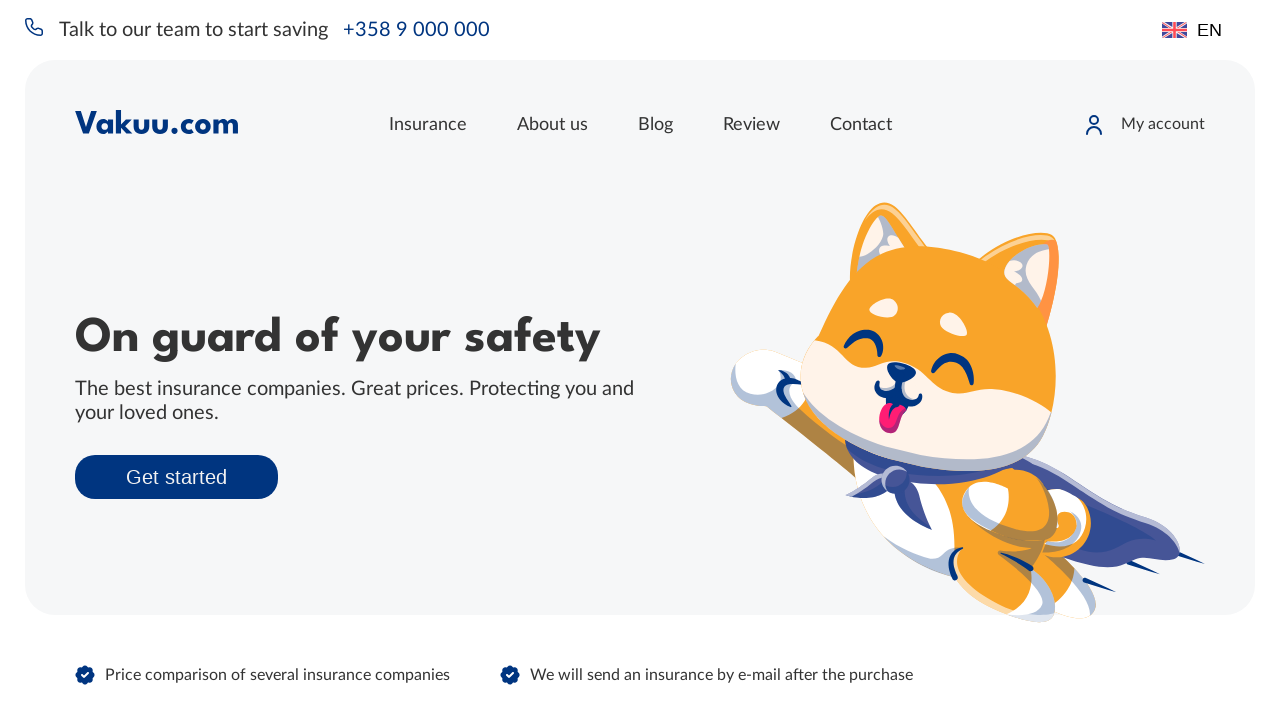

Set mobile viewport to 320x800px
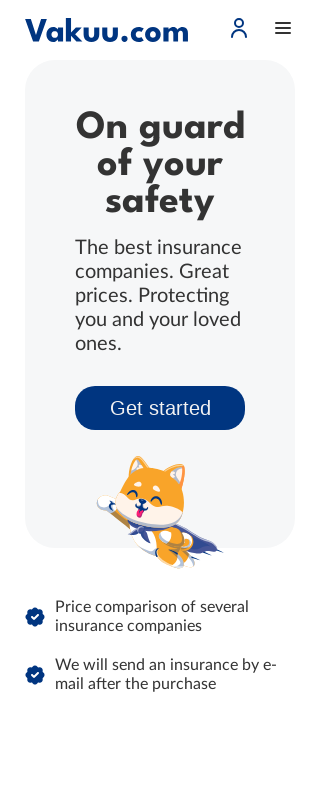

Waited for first .insurance block to load
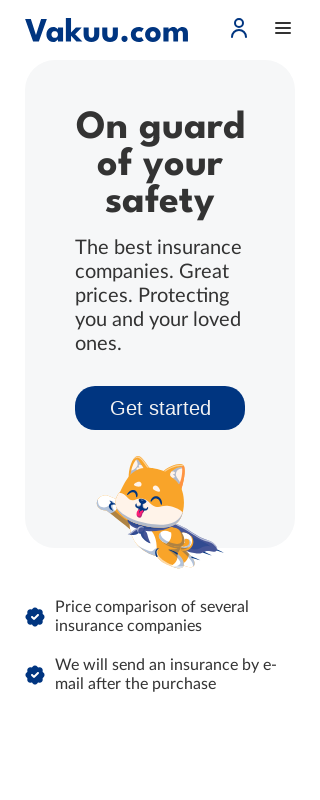

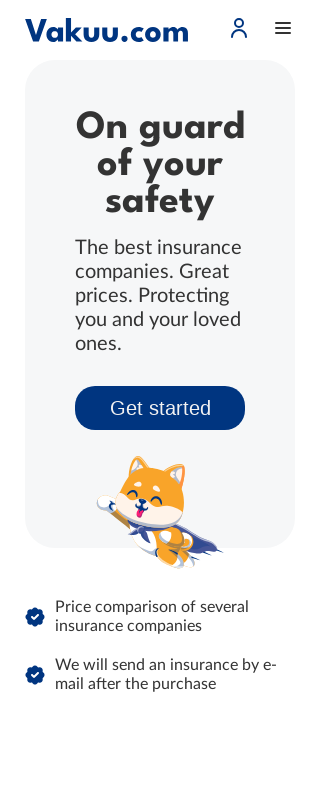